Navigates to a random stock picker website and refreshes the page multiple times to generate different stock tickers

Starting URL: https://raybb.github.io/random-stock-picker/

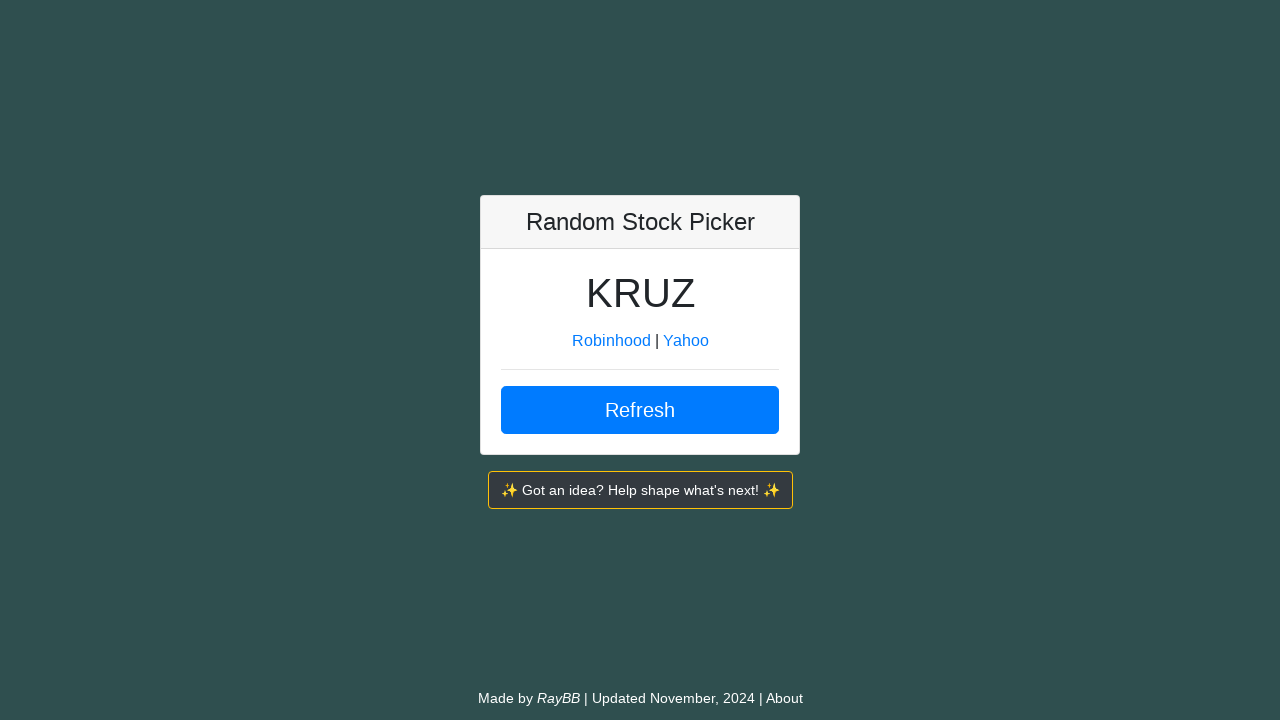

Navigated to random stock picker website
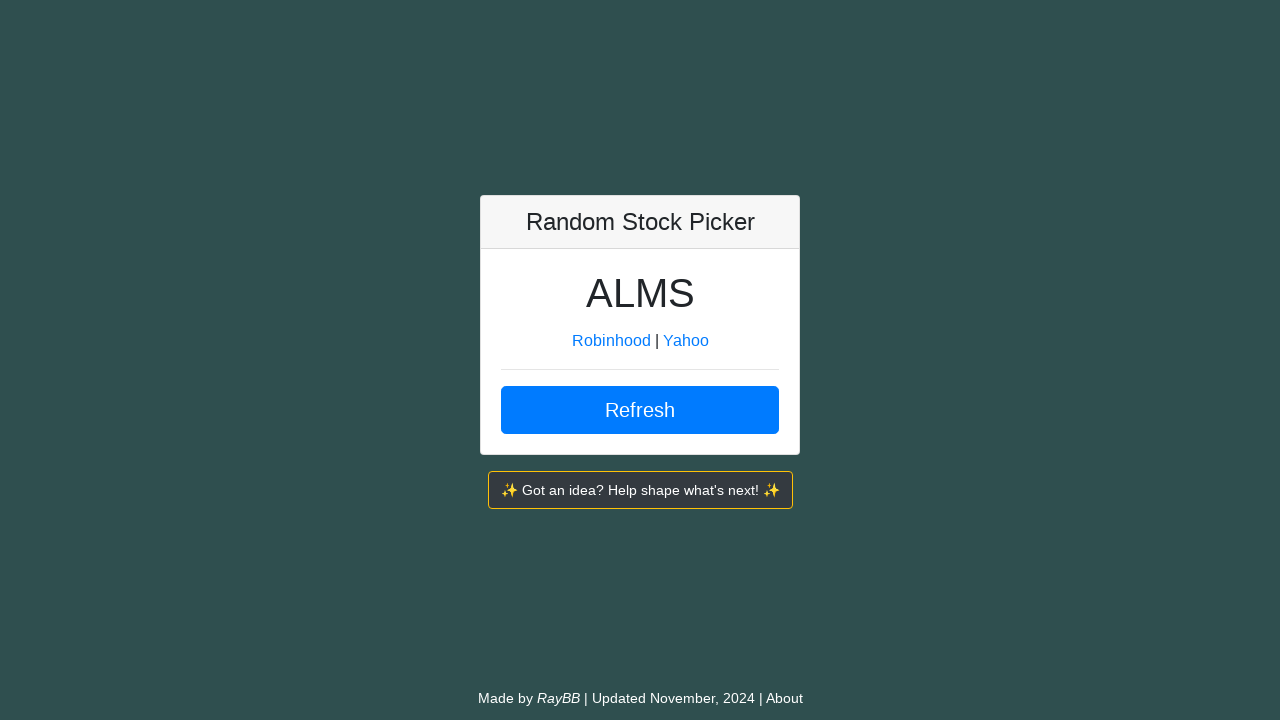

Ticker element loaded (iteration 1)
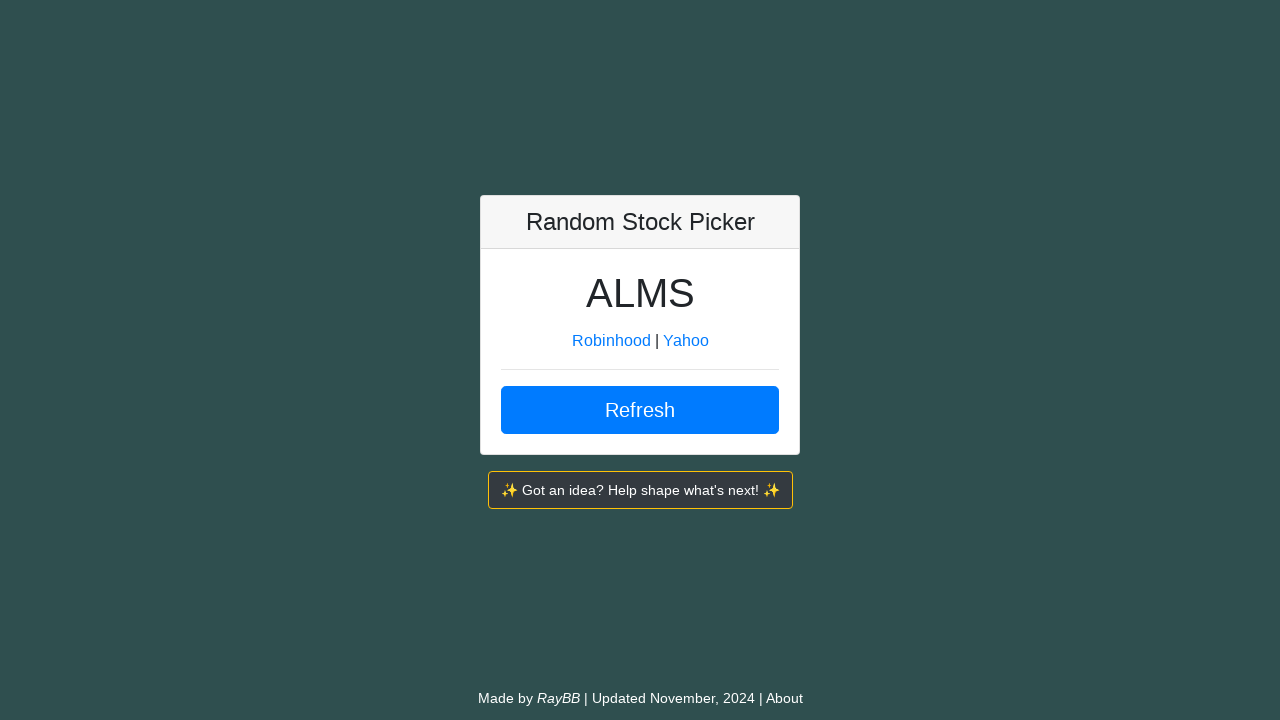

Page refreshed to generate new random ticker (iteration 1)
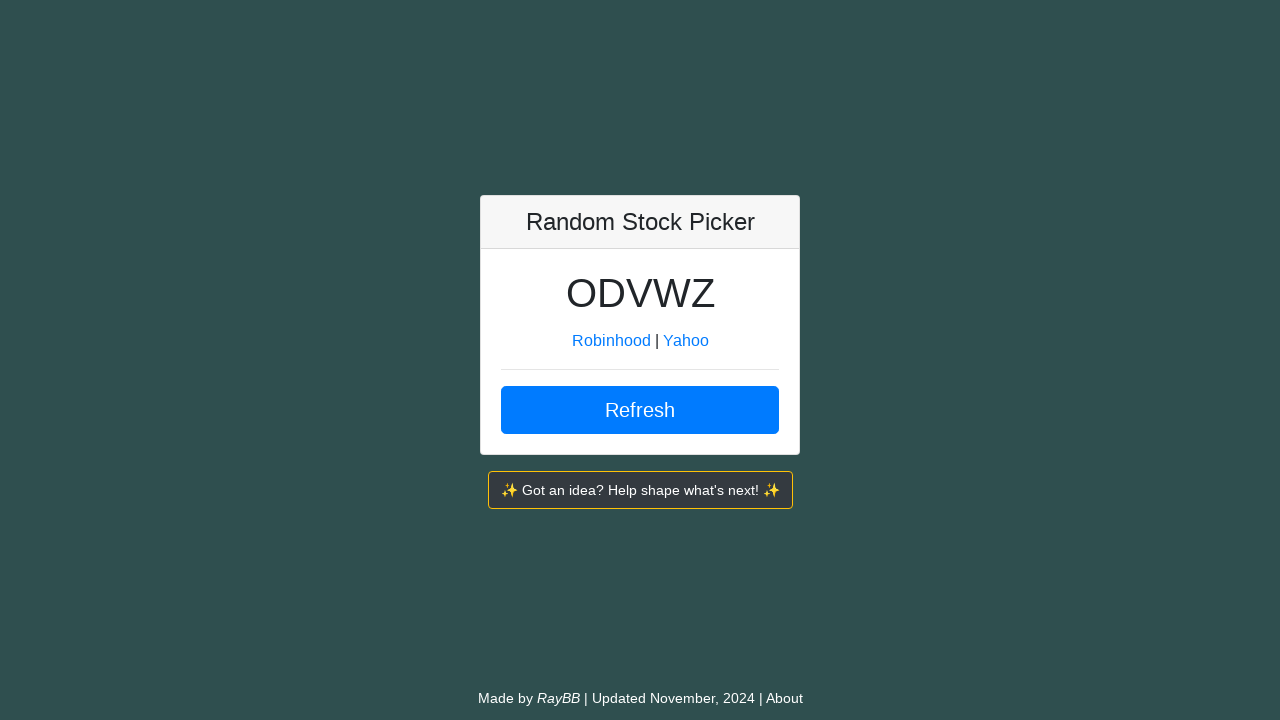

Ticker element loaded (iteration 2)
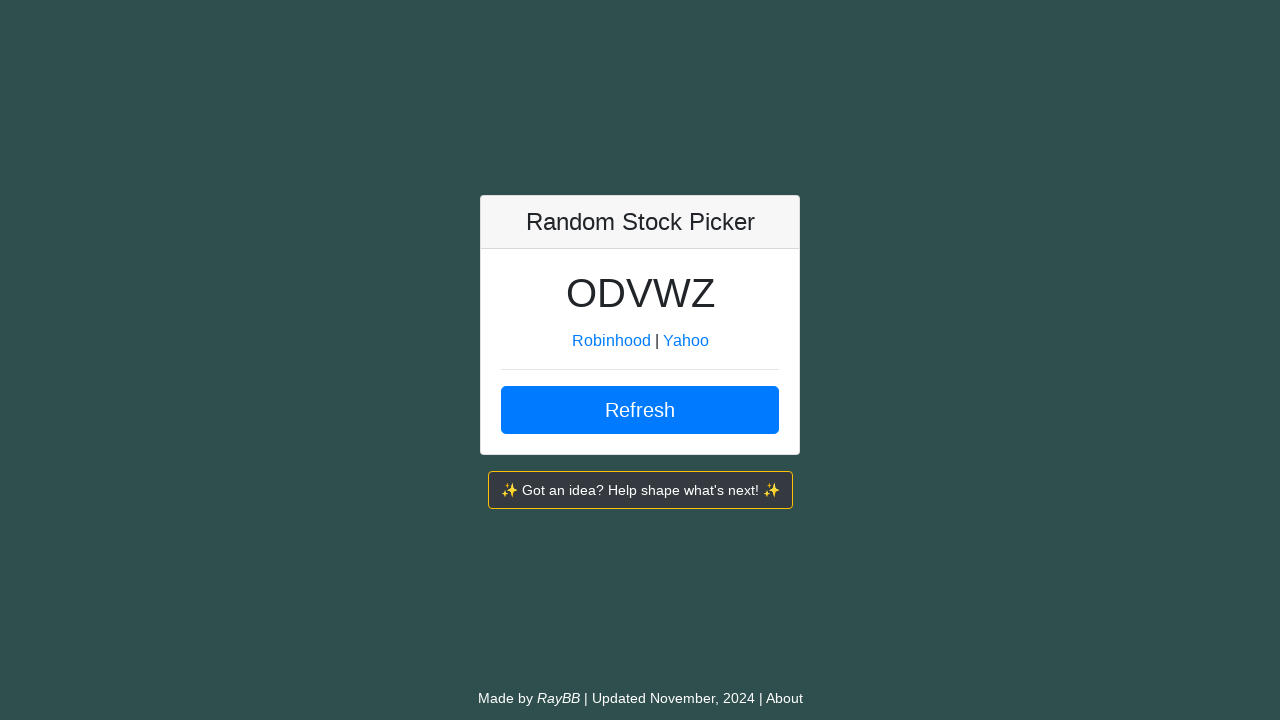

Page refreshed to generate new random ticker (iteration 2)
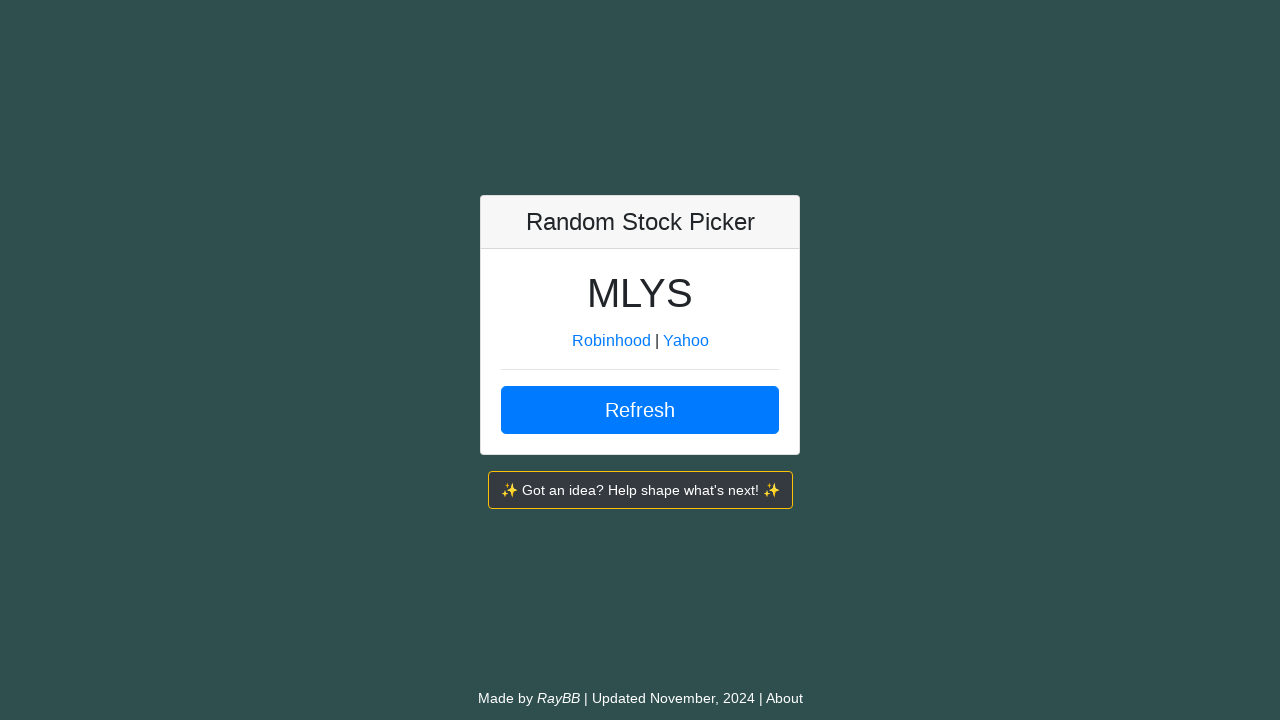

Ticker element loaded (iteration 3)
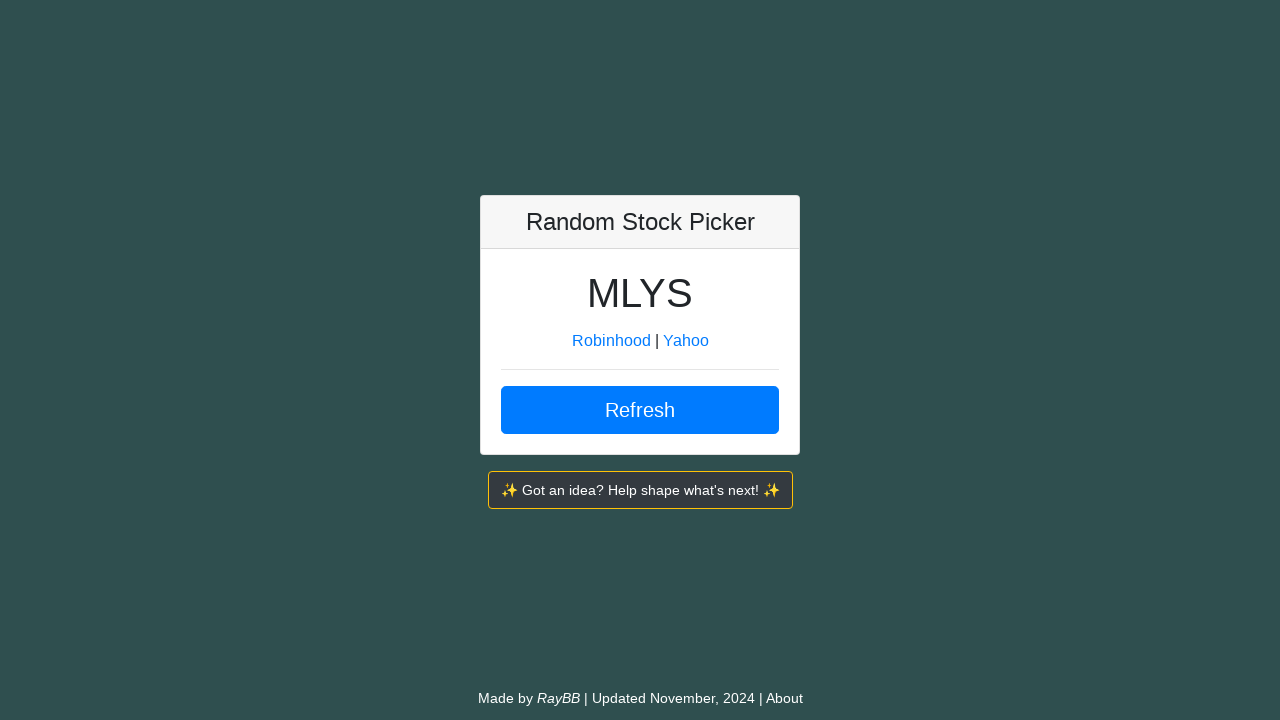

Page refreshed to generate new random ticker (iteration 3)
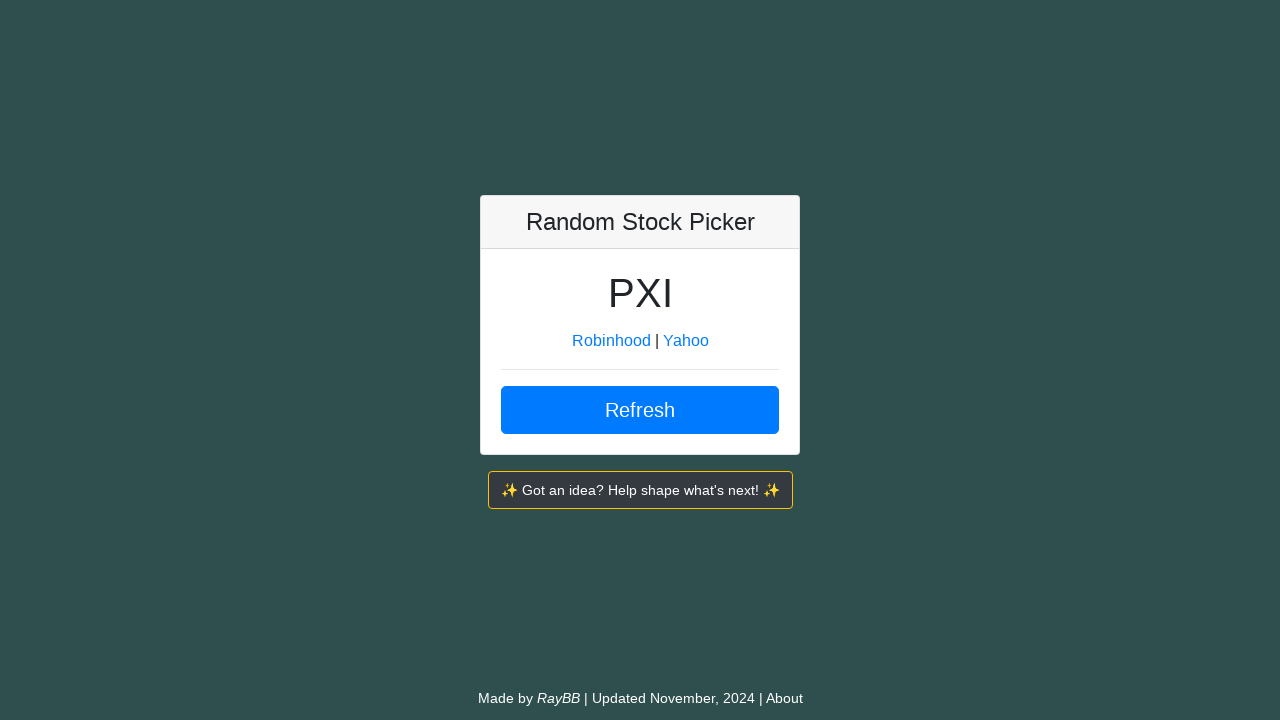

Ticker element loaded (iteration 4)
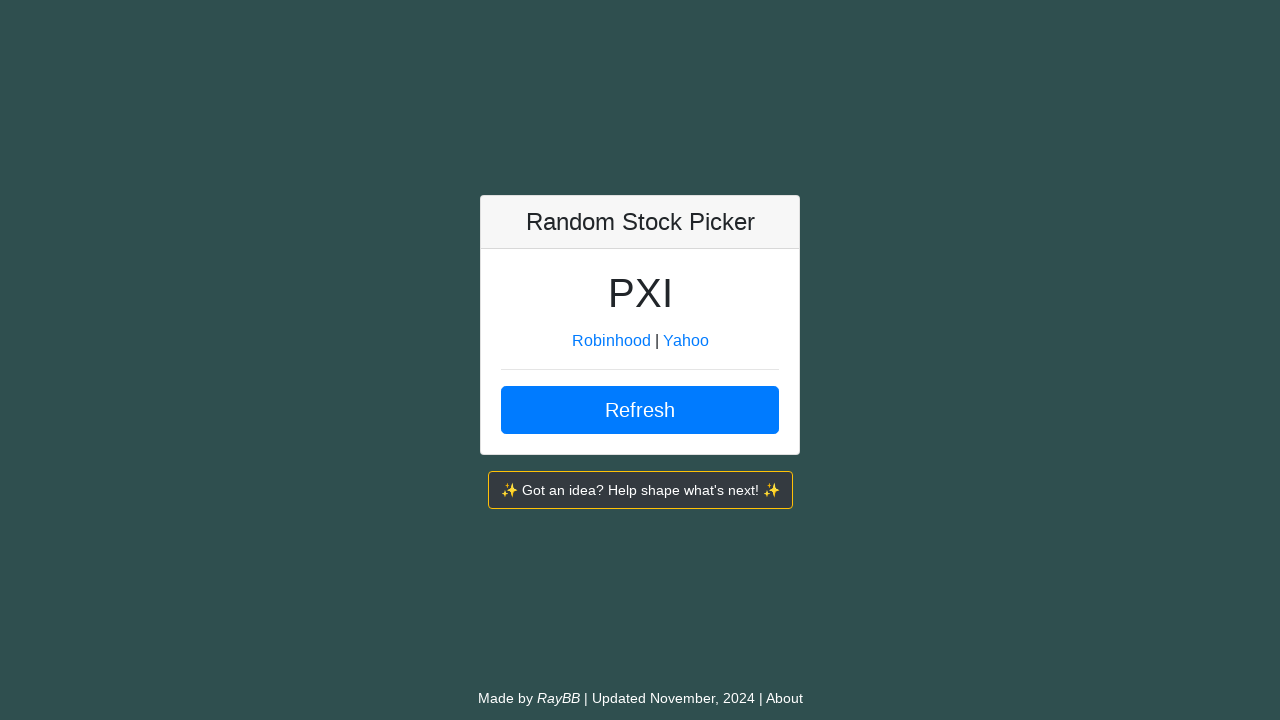

Page refreshed to generate new random ticker (iteration 4)
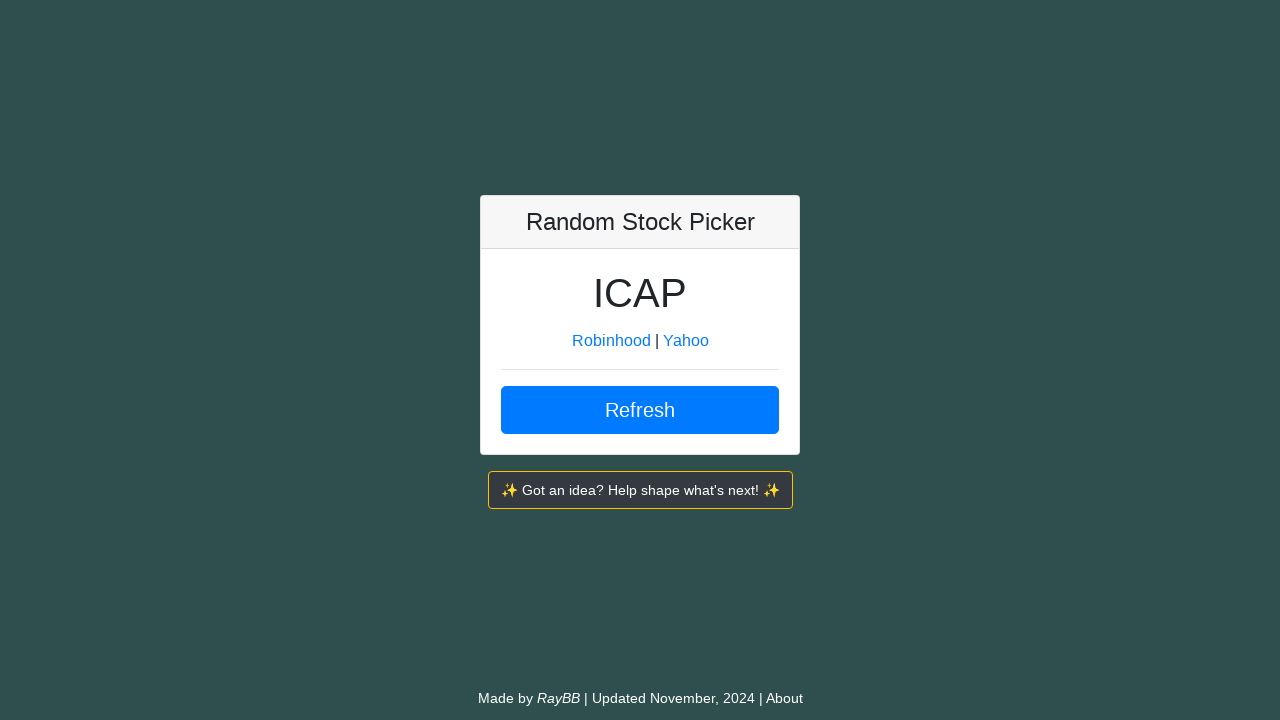

Ticker element loaded (iteration 5)
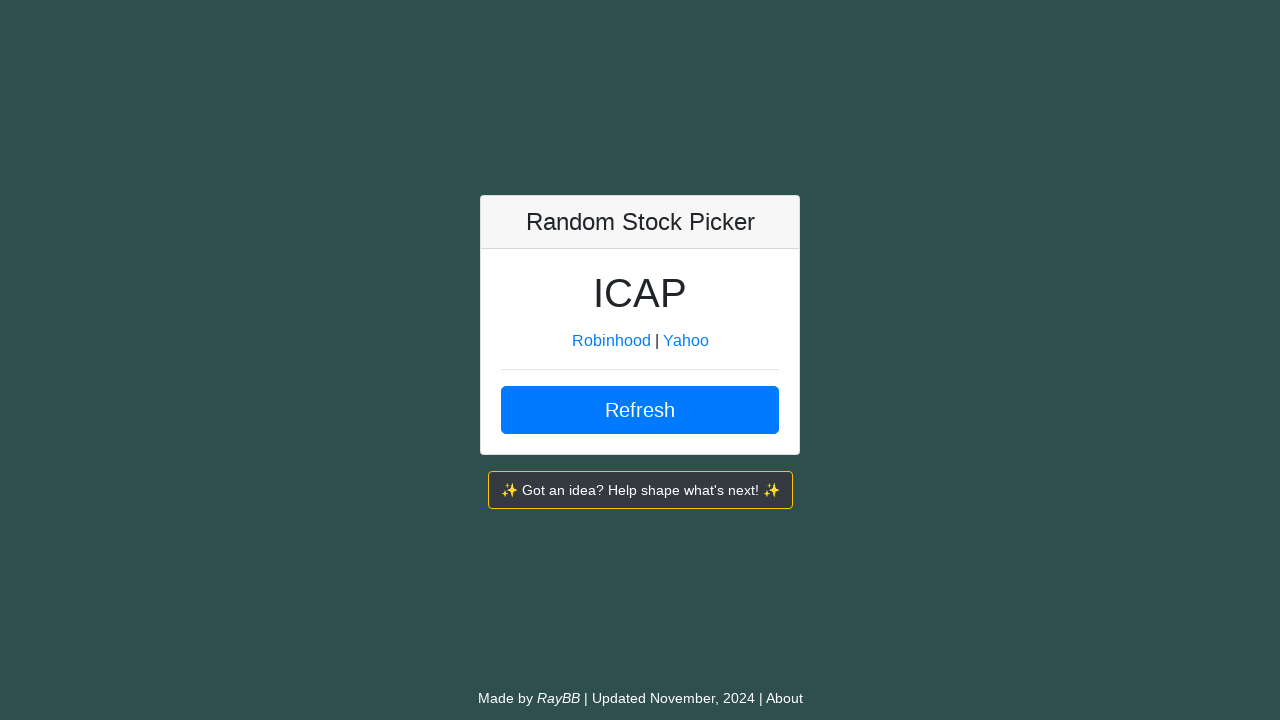

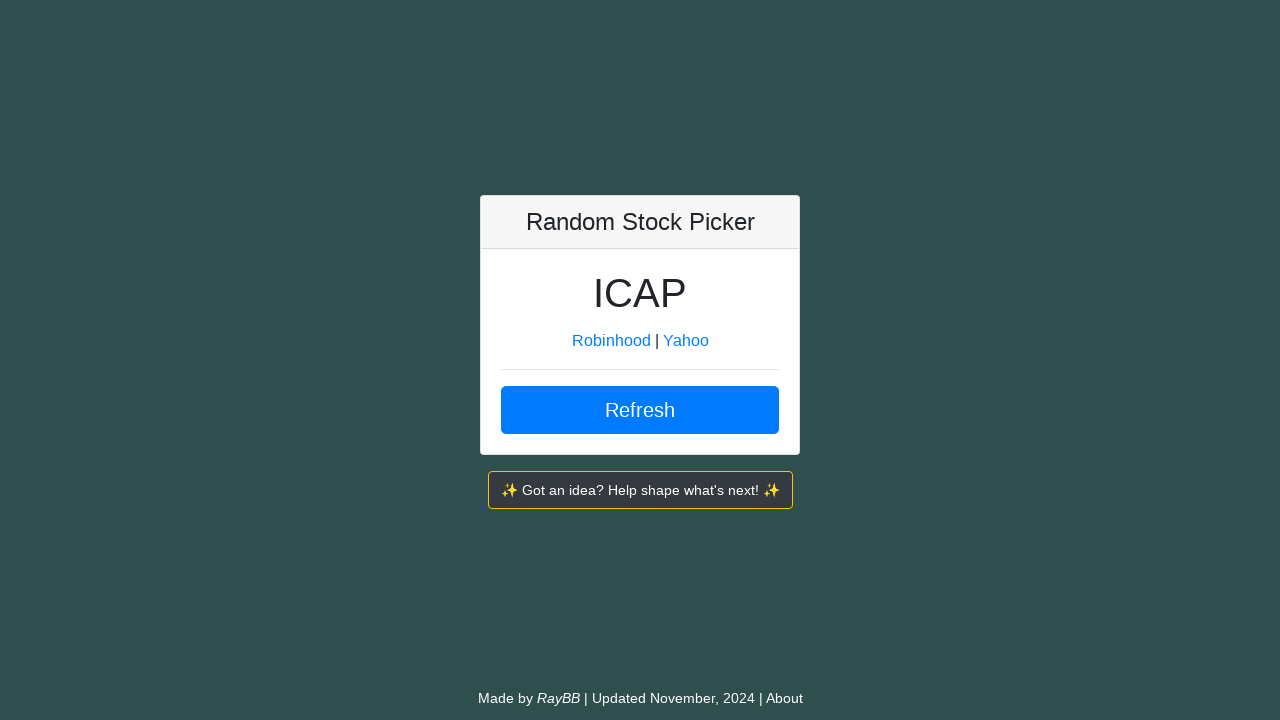